Tests frame switching functionality by navigating into a frame and verifying content within it

Starting URL: https://the-internet.herokuapp.com/frames

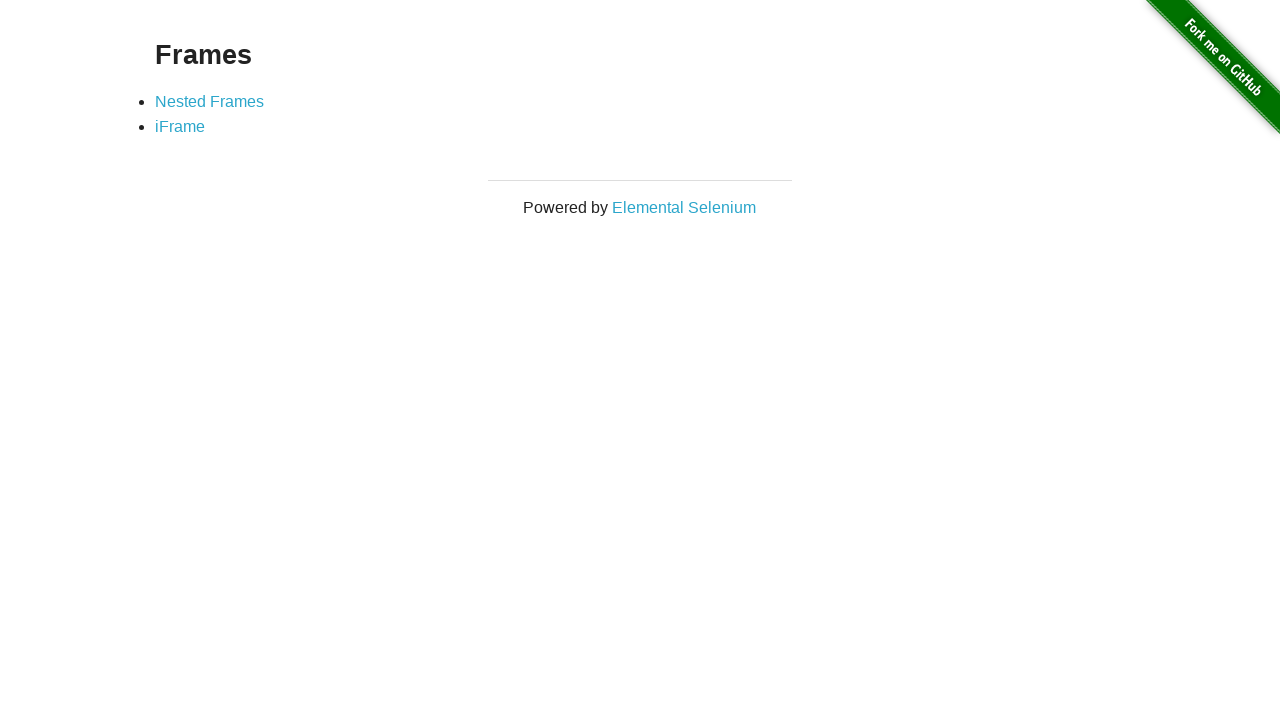

Clicked on nested frames link to navigate to frames page at (210, 101) on a[href="/nested_frames"]
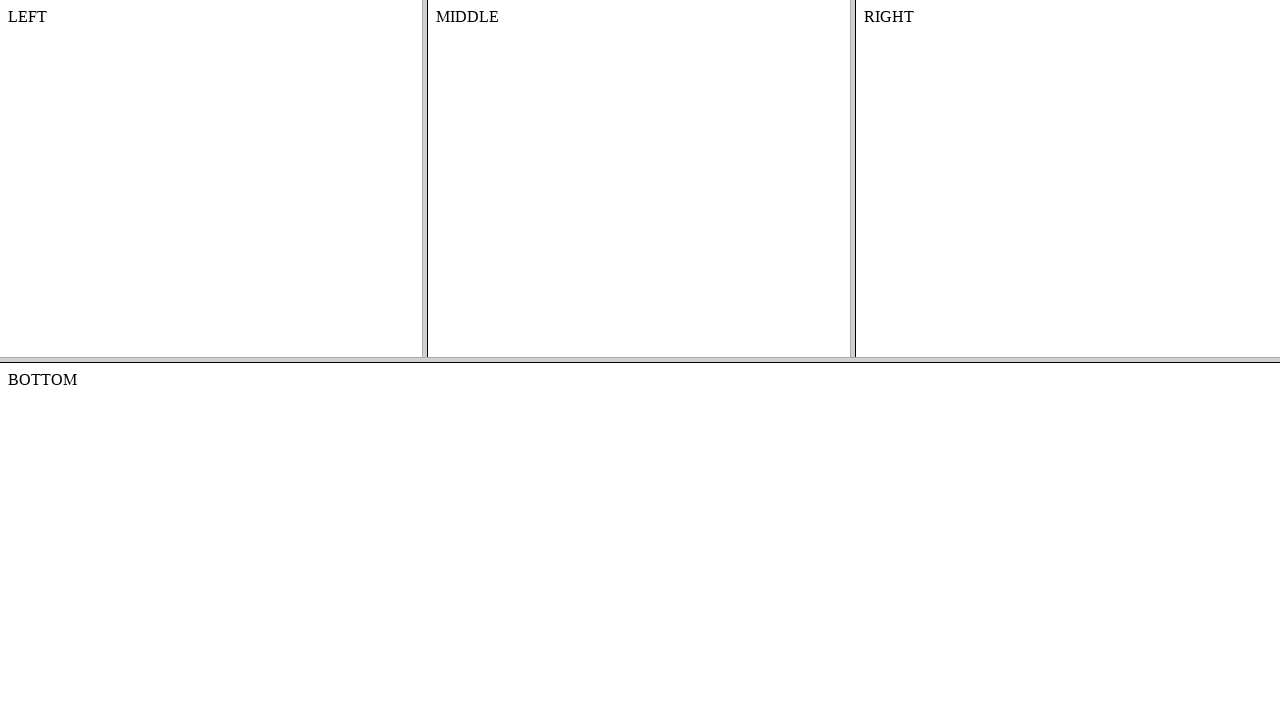

Located and switched to top frame
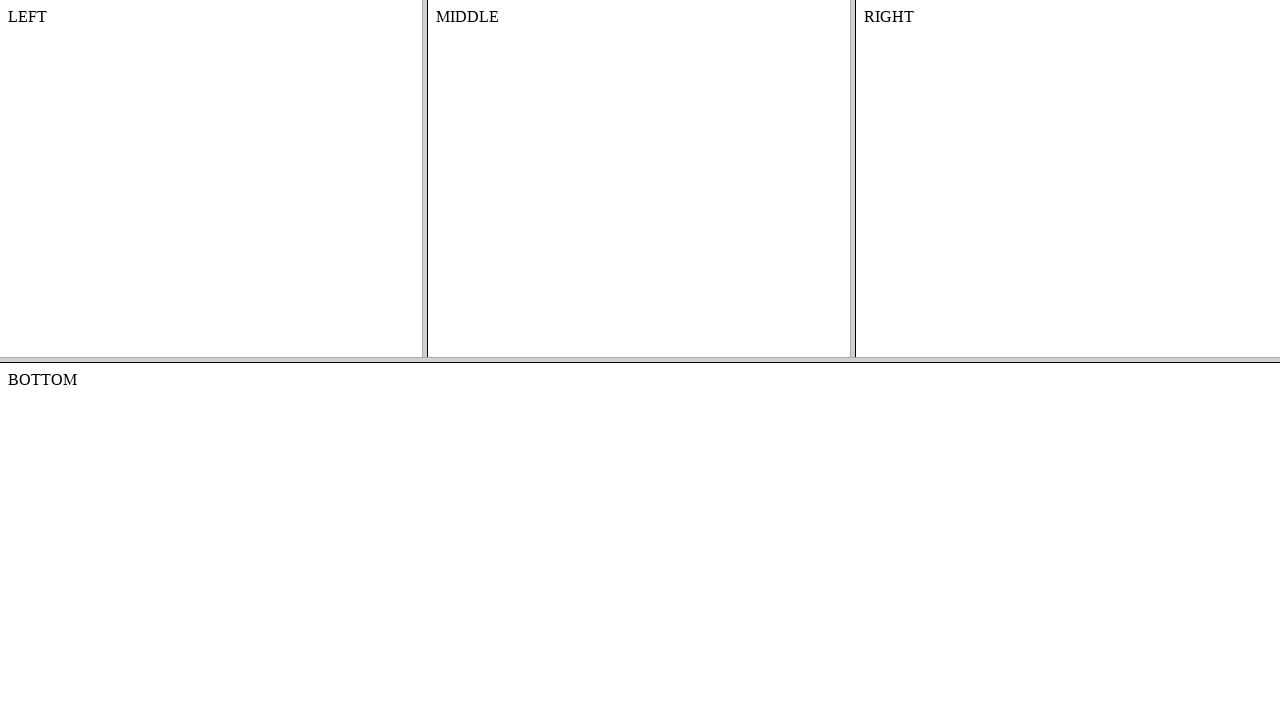

Located middle frame within the top frame
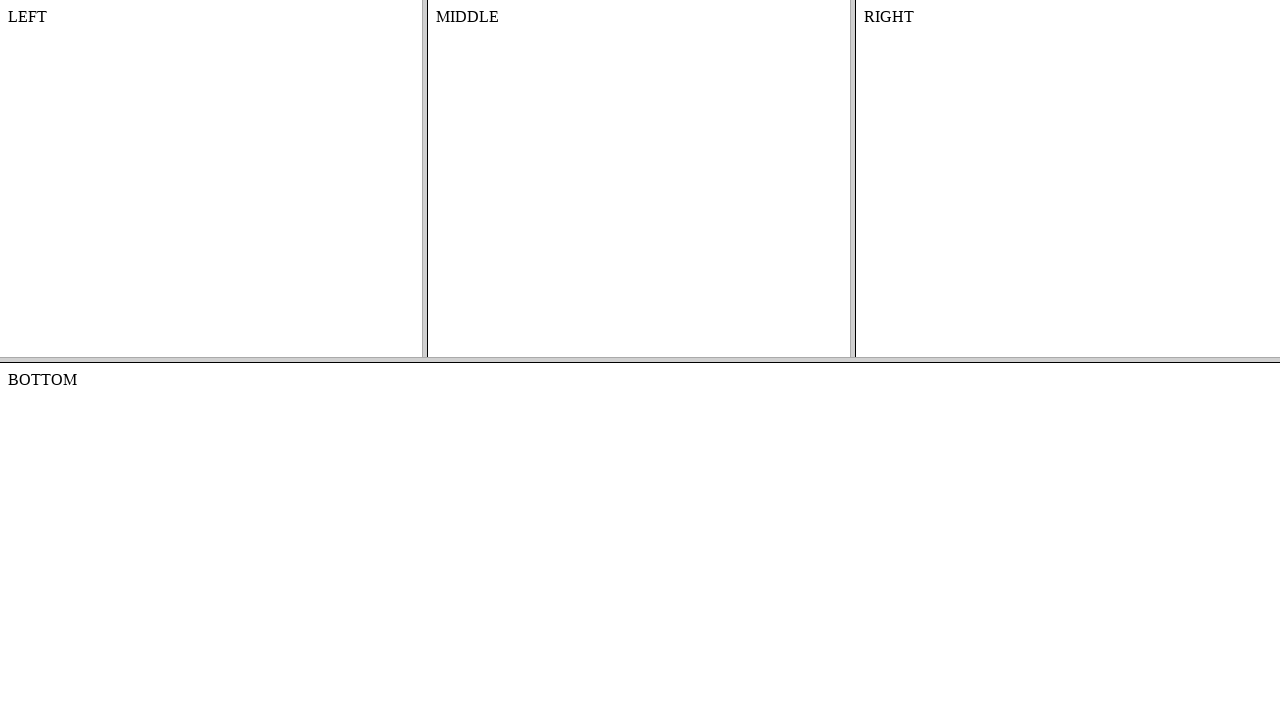

Content in middle frame loaded and verified
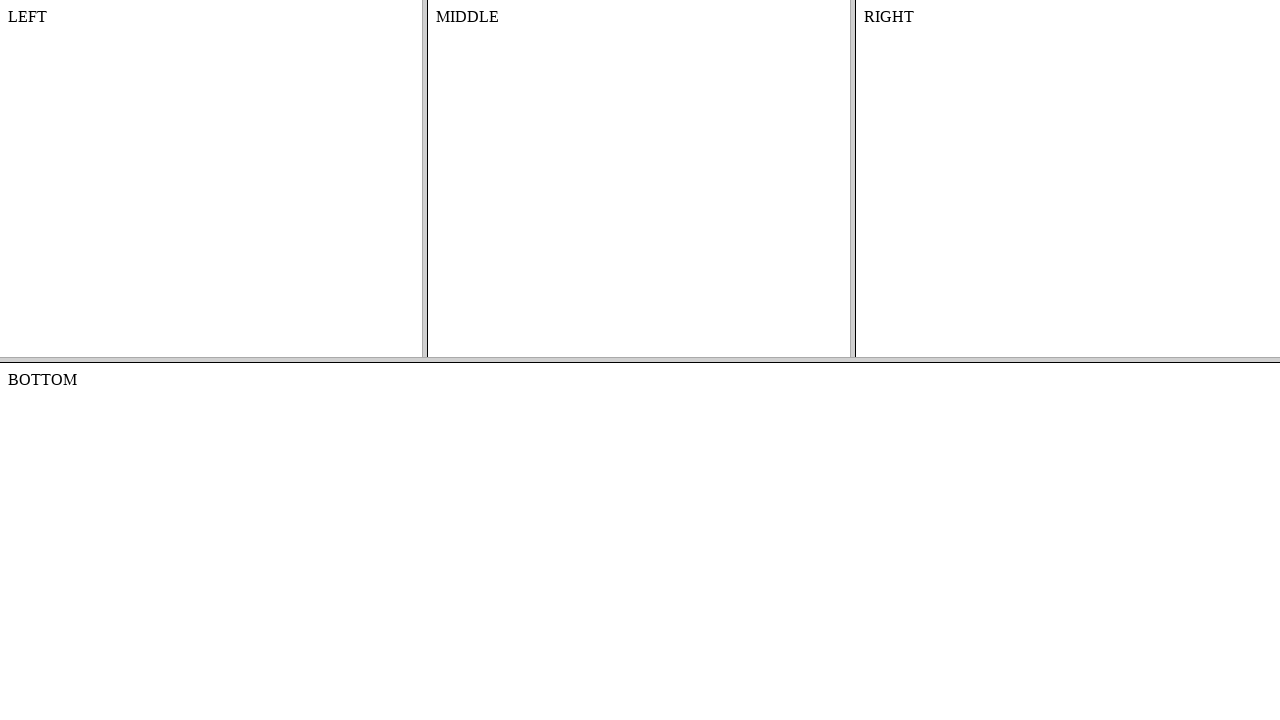

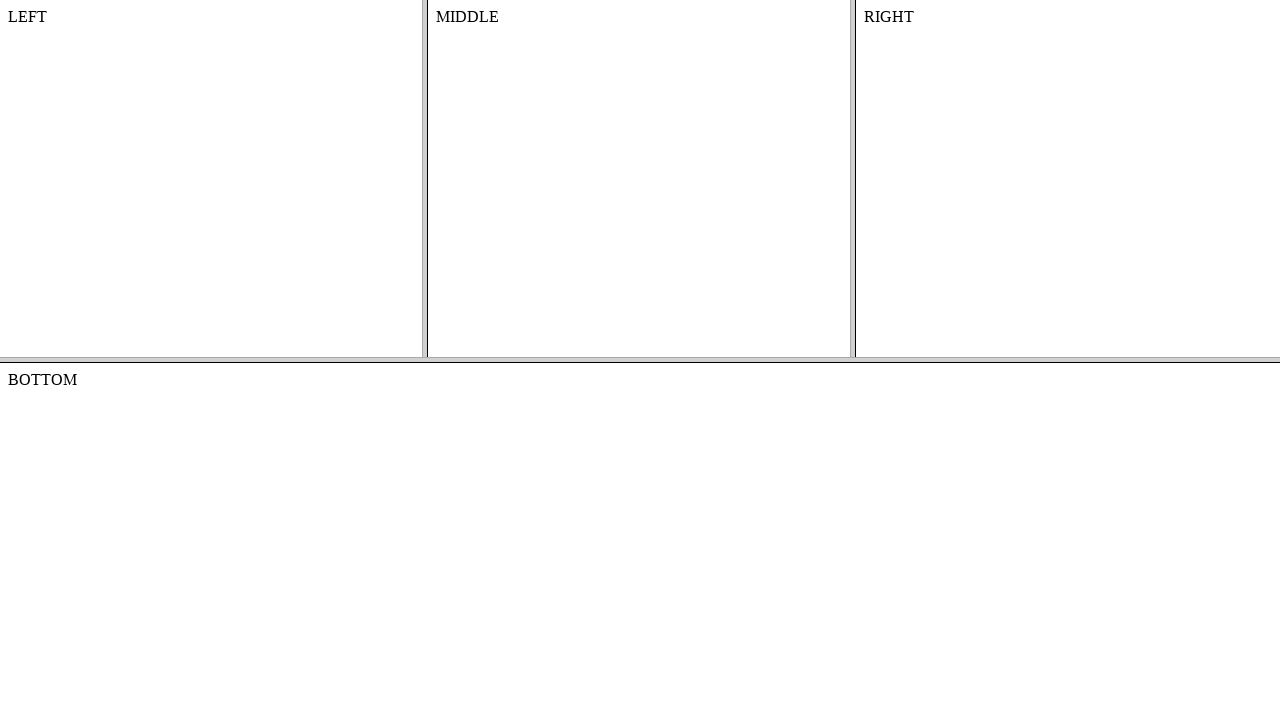